Tests jQuery UI draggable functionality by dragging an element to a new position within an iframe

Starting URL: https://jqueryui.com/draggable/

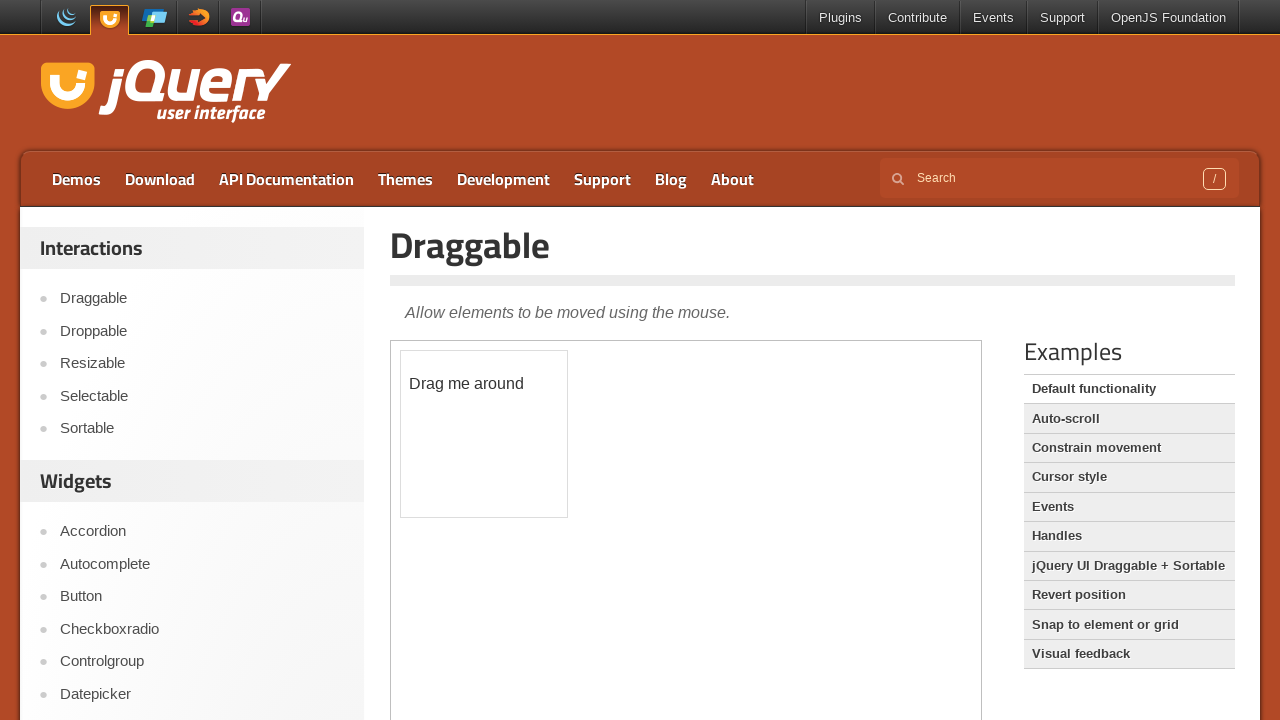

Located the demo iframe containing the draggable element
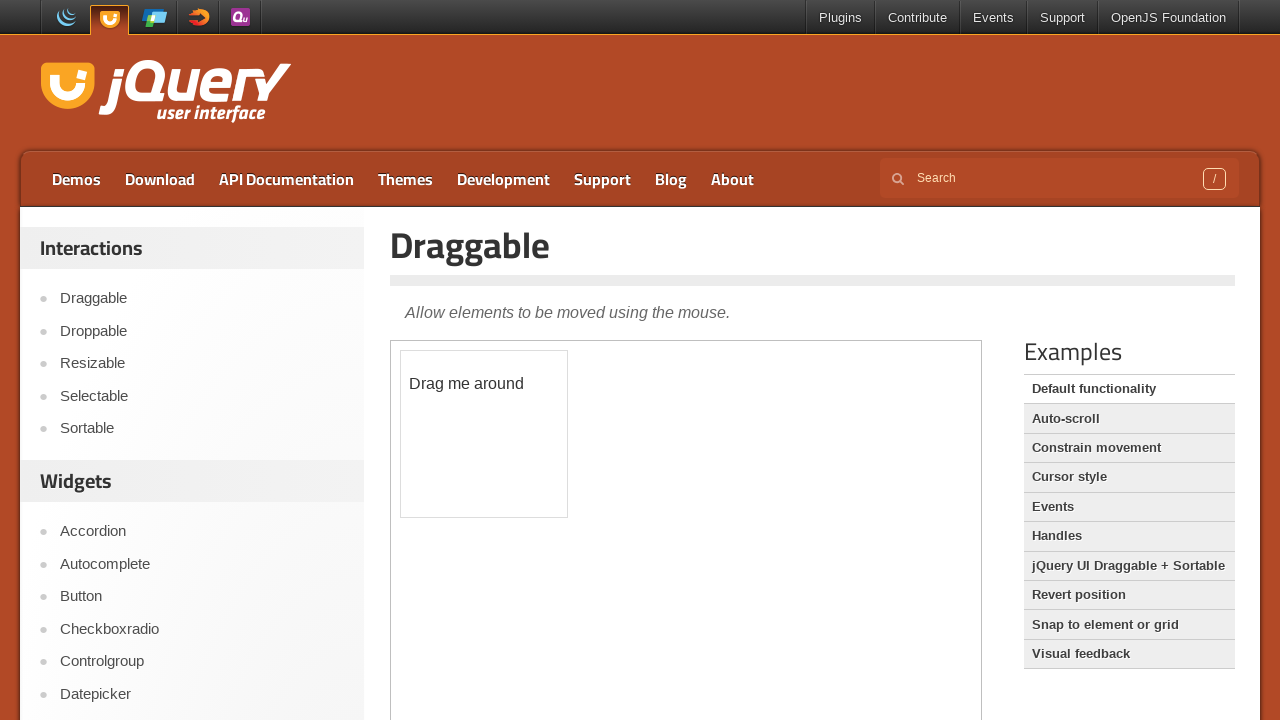

Located the draggable element with ID 'draggable' within the iframe
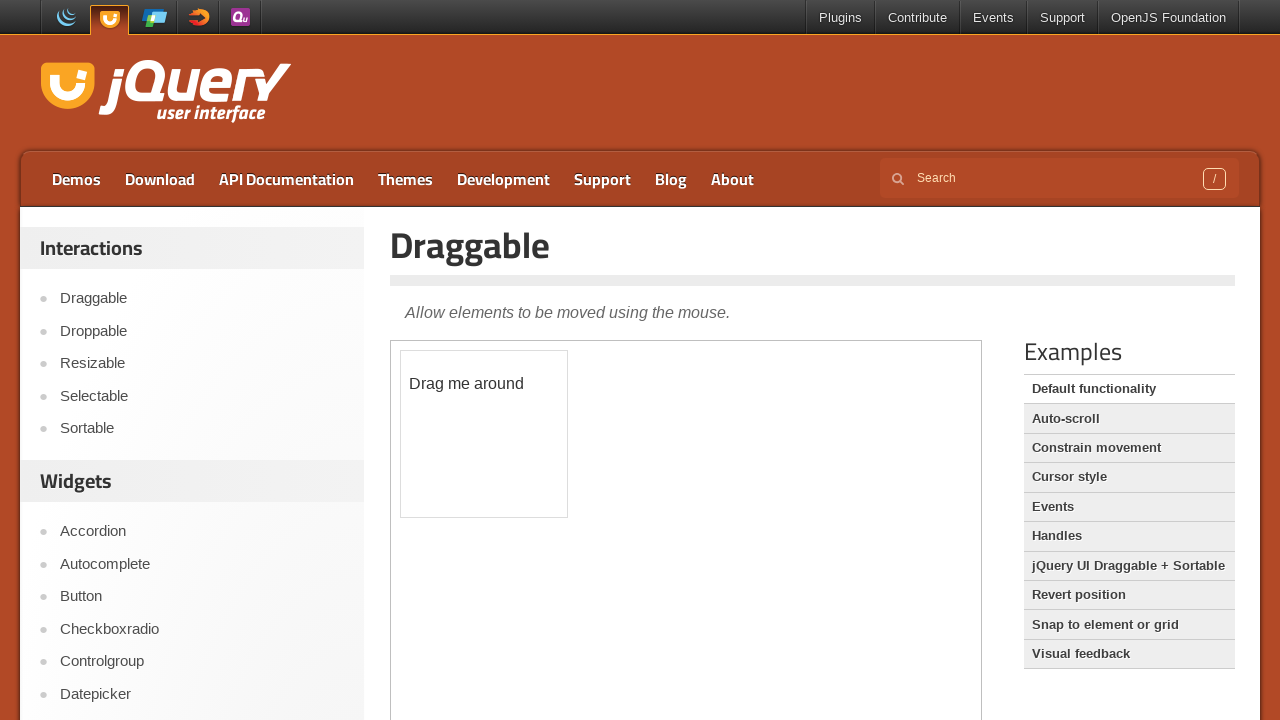

Dragged the element 155px horizontally and 120px vertically to test jQuery UI draggable functionality at (556, 471)
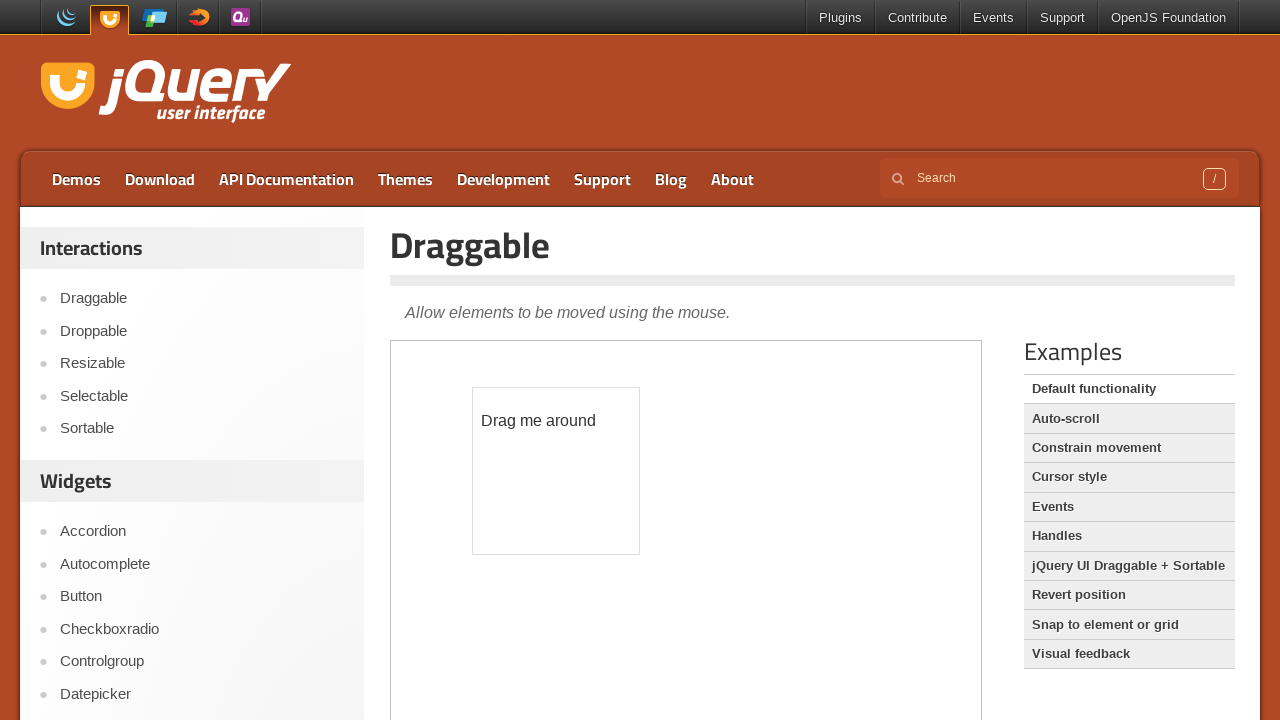

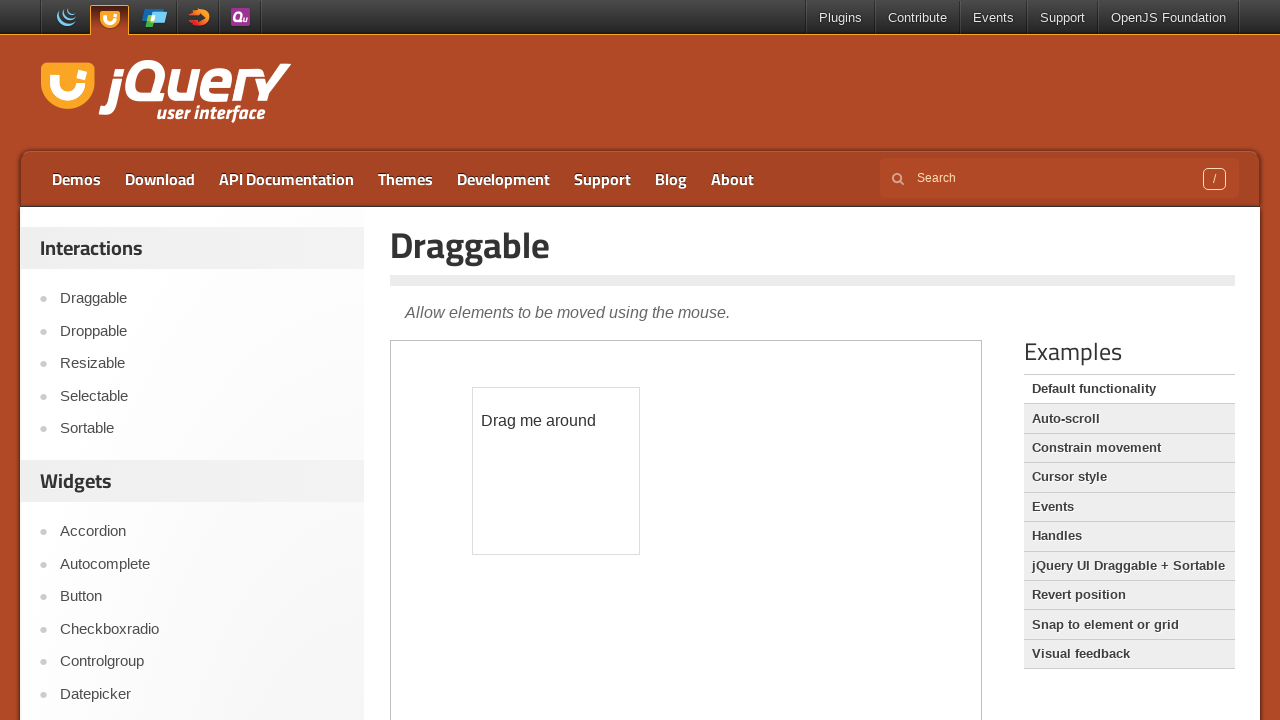